Navigates to Freshworks website, verifies the Platform link is displayed, and clicks on it

Starting URL: https://www.freshworks.com/

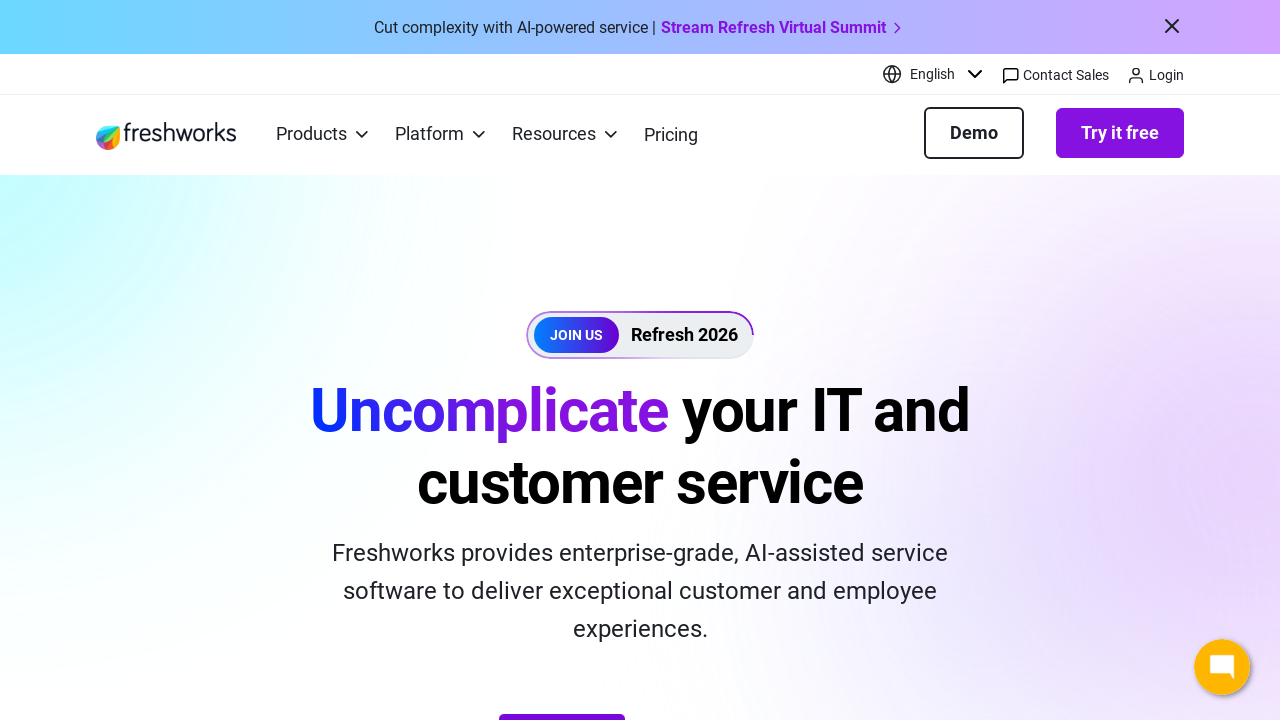

Navigated to Freshworks website
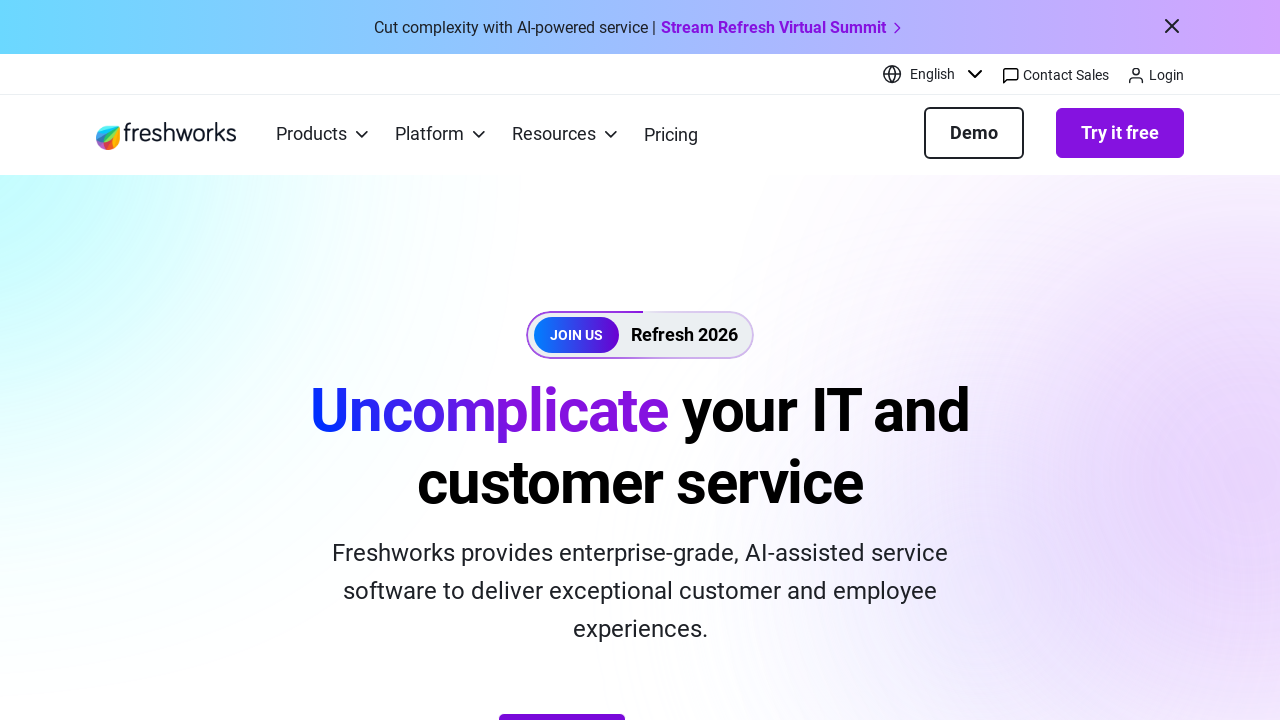

Located Platform link element
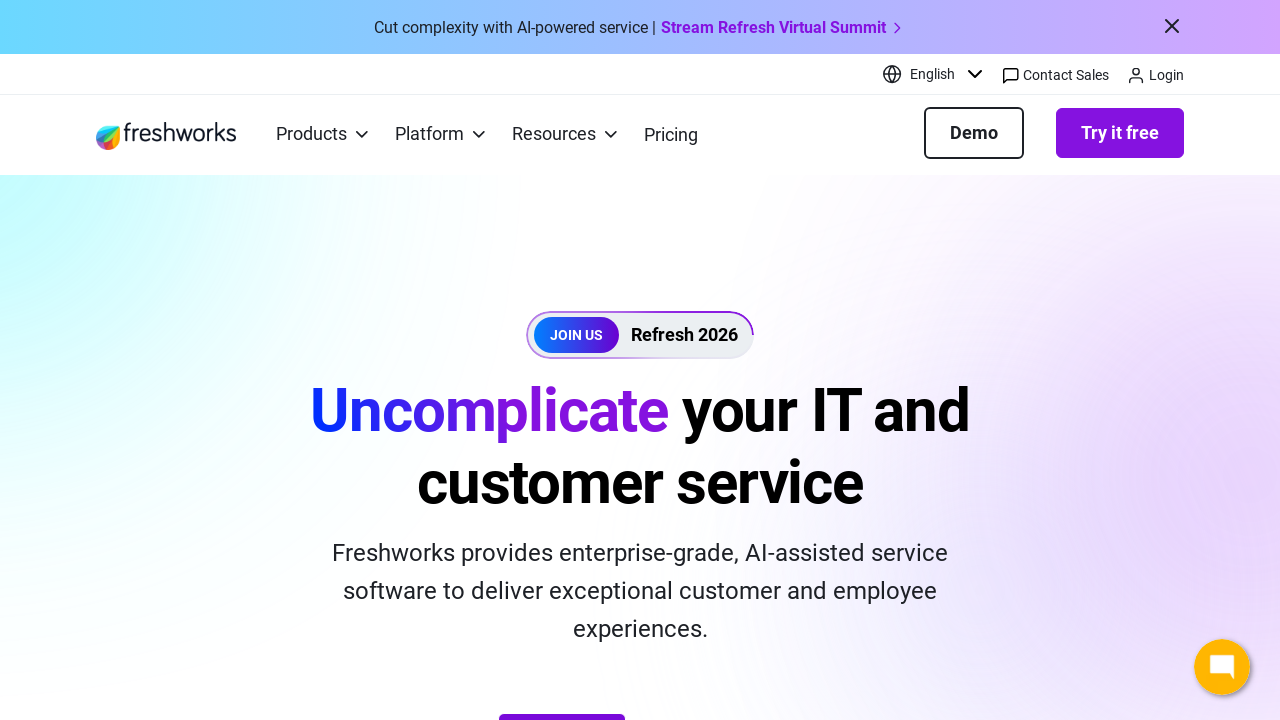

Verified Platform link is displayed
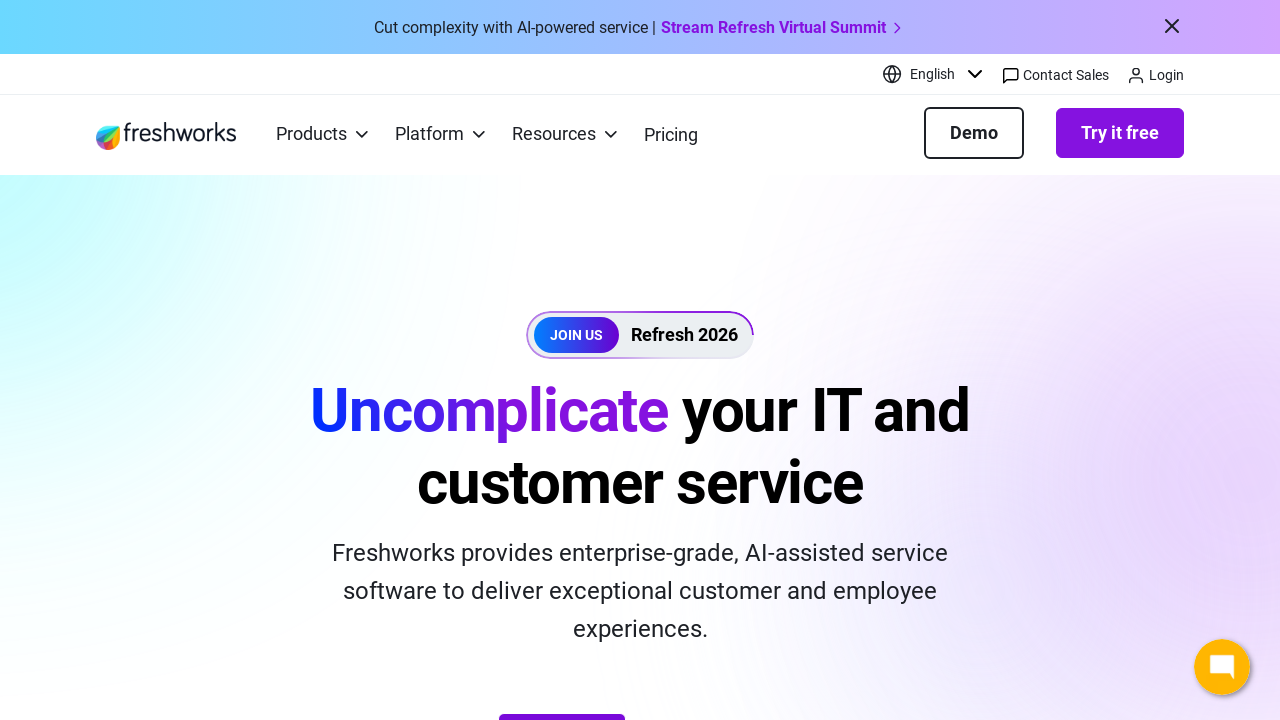

Retrieved Platform link text: 'Freshworks Platform '
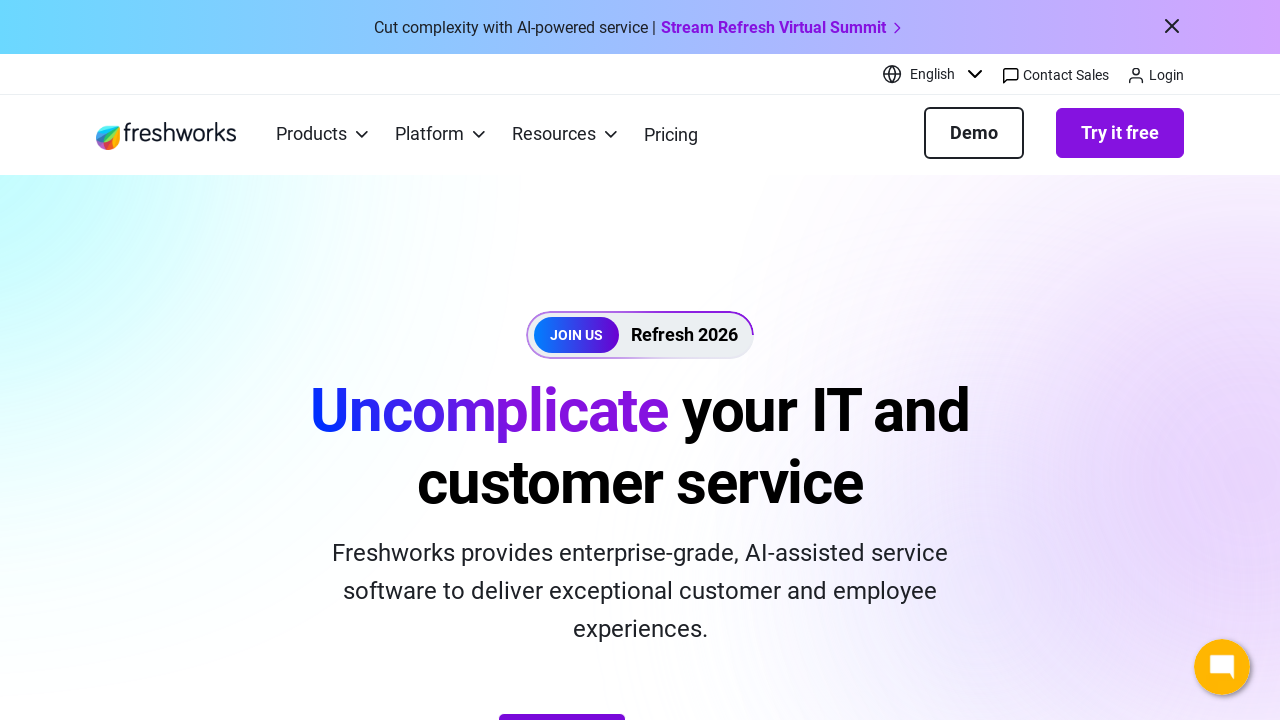

Clicked Platform link at (898, 386) on a:has-text('Platform')
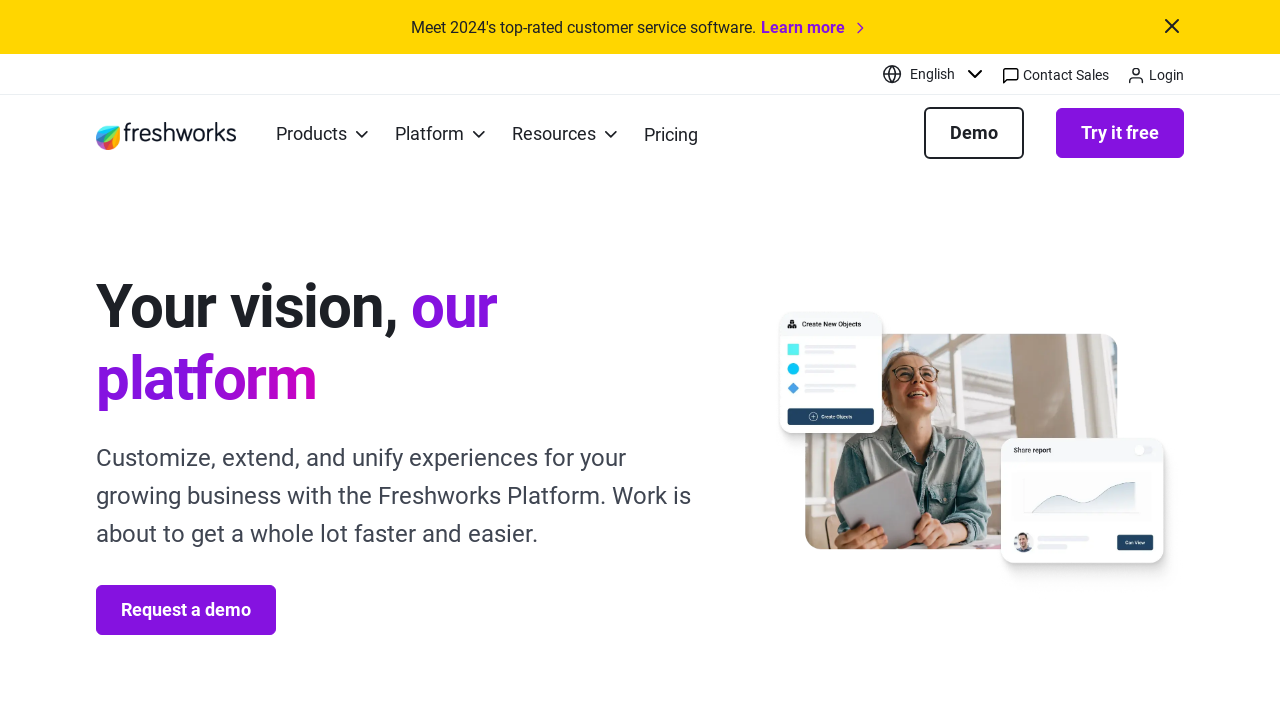

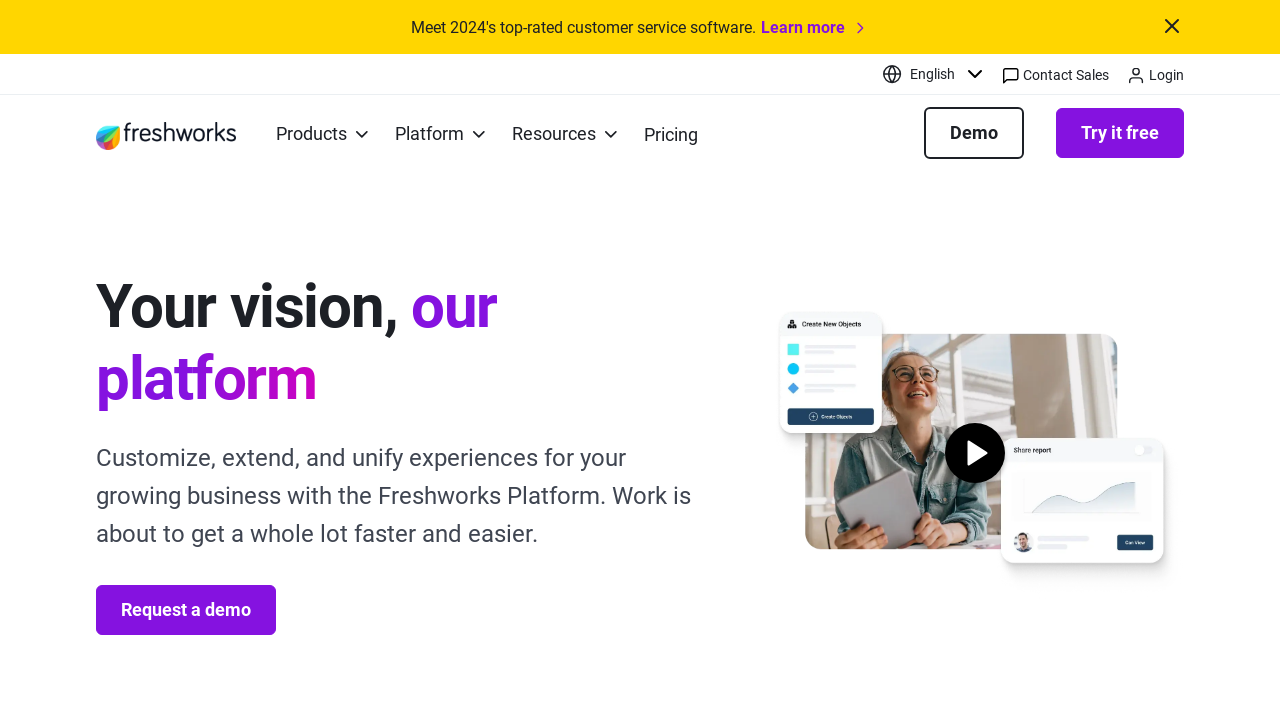